Tests mouse hover functionality by hovering over a "Mouse Hover" element to reveal a dropdown menu, then clicking the "Reload" option from the revealed menu.

Starting URL: https://rahulshettyacademy.com/AutomationPractice/

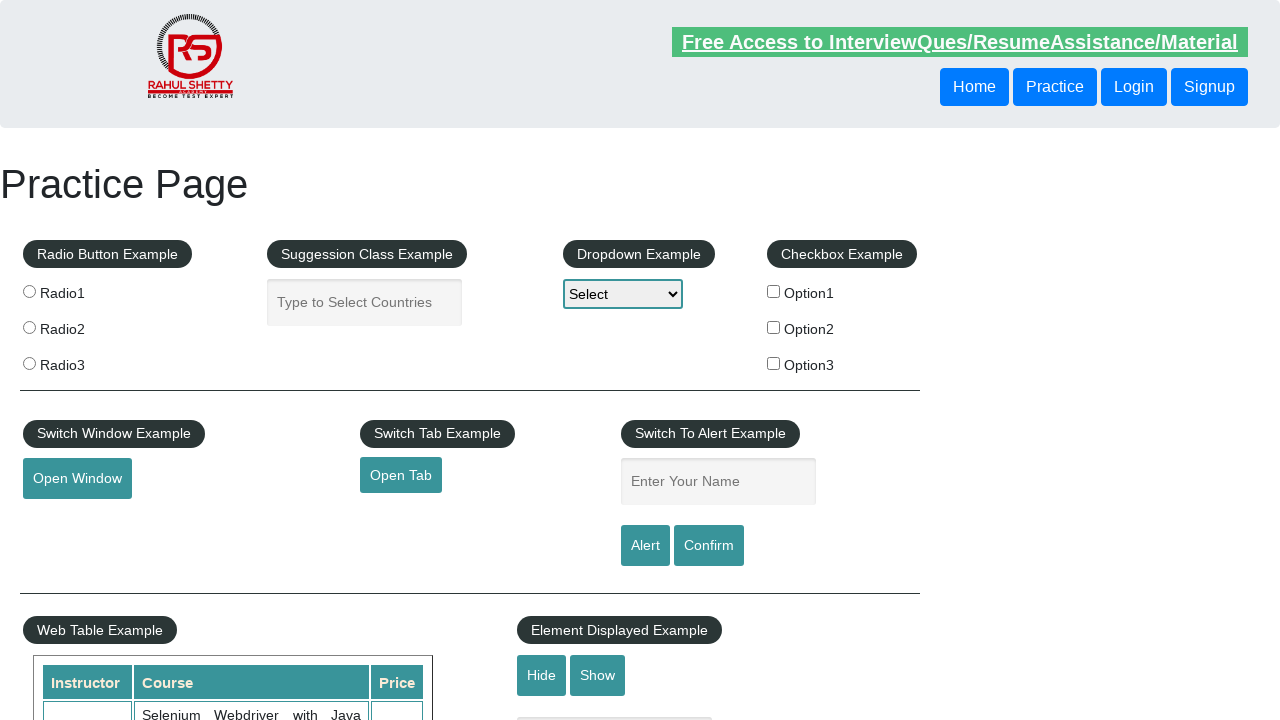

Hovered over 'Mouse Hover' element to reveal dropdown menu at (83, 361) on #mousehover
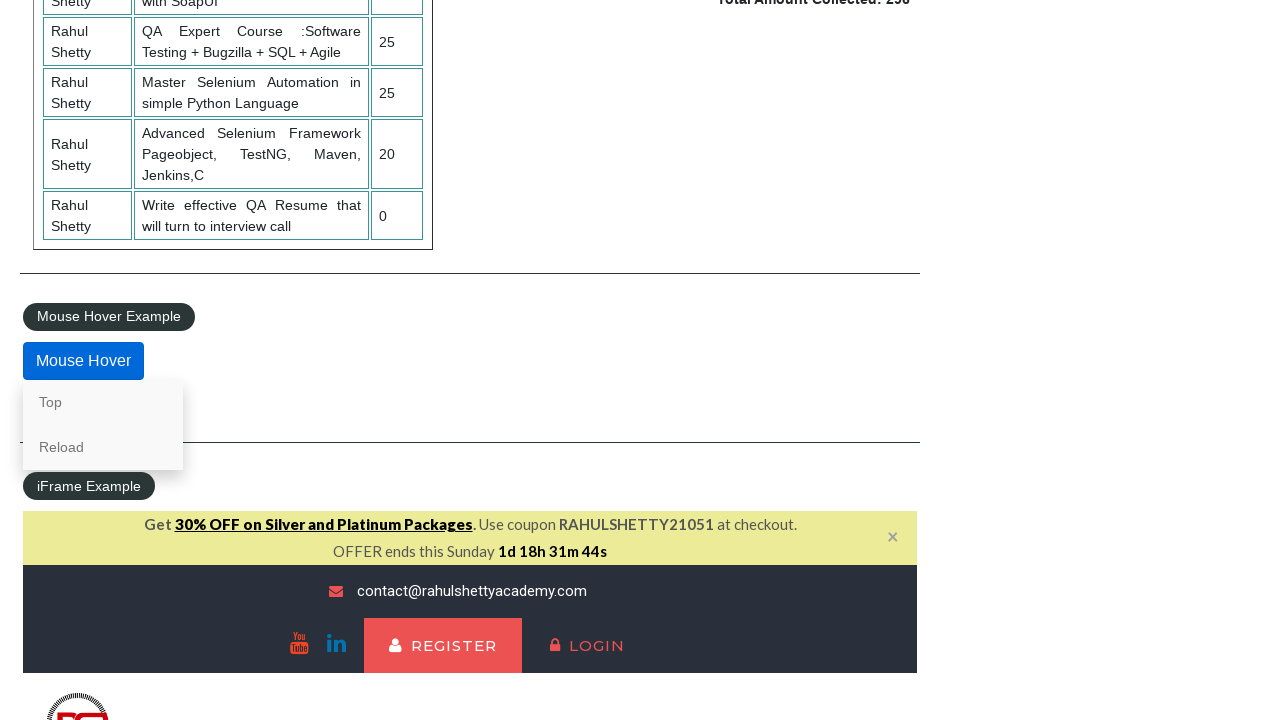

Clicked 'Reload' option from the dropdown menu at (103, 447) on a:text('Reload')
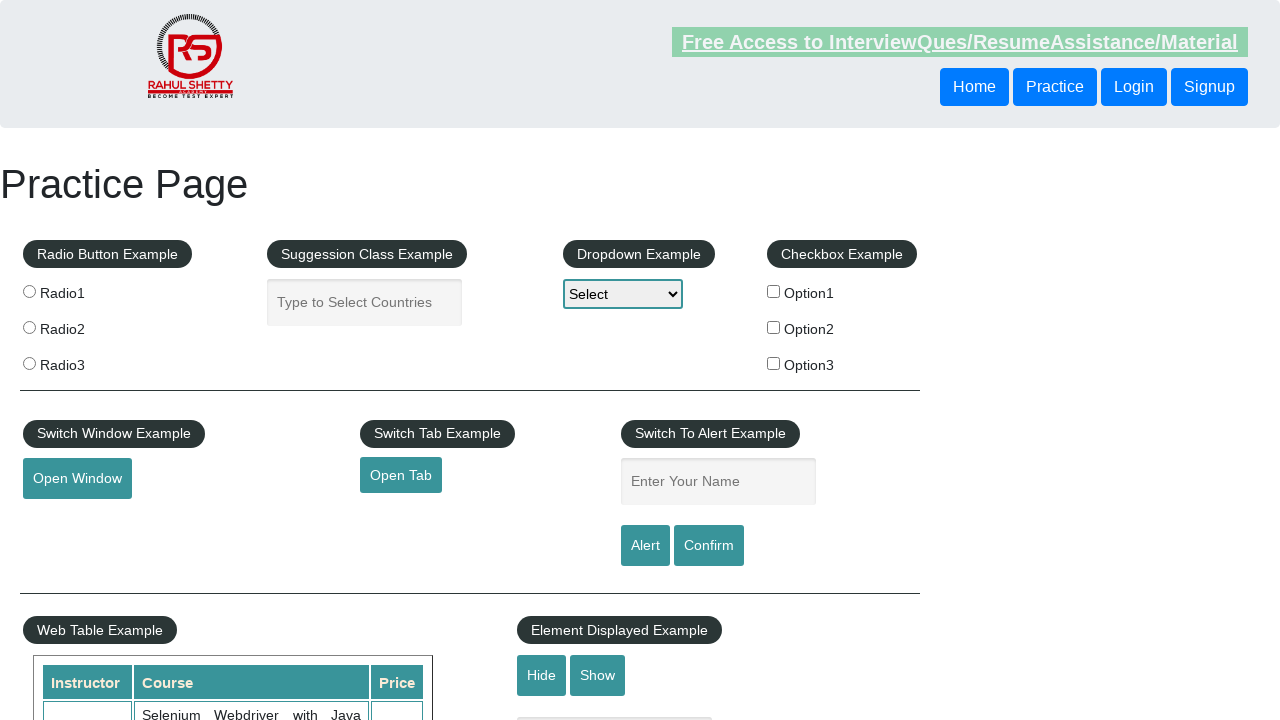

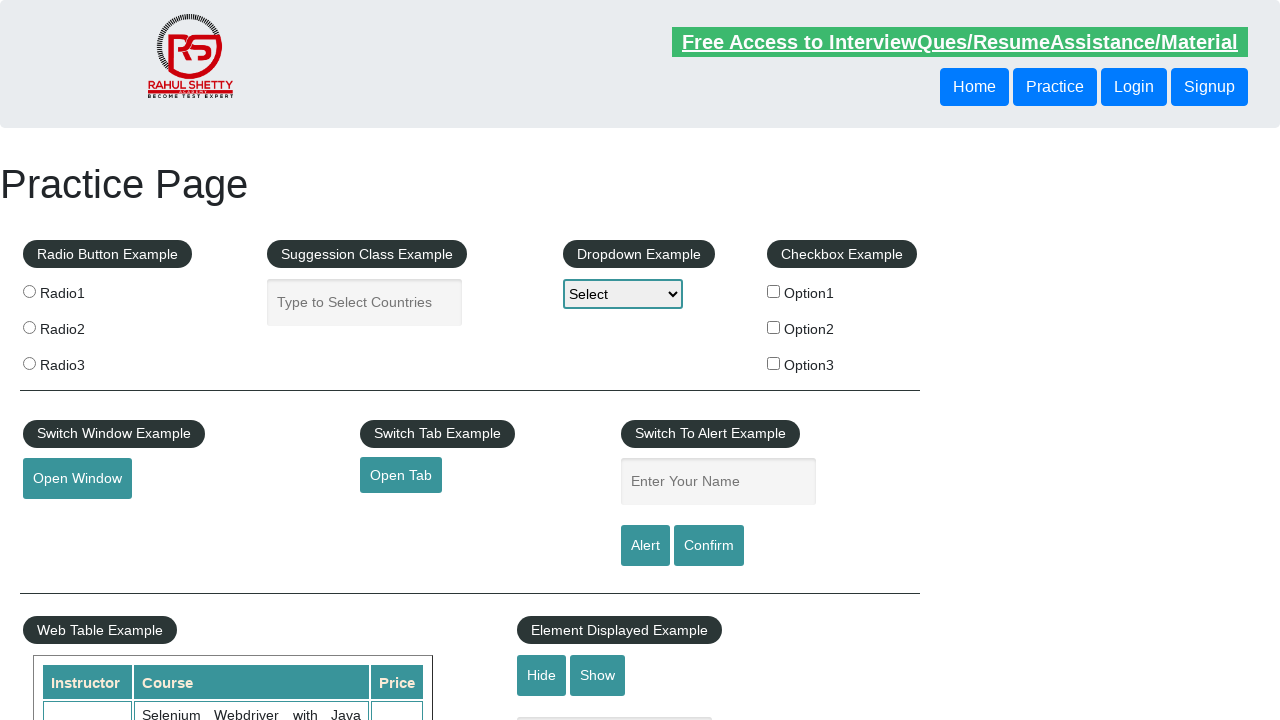